Tests dropdown/autocomplete functionality on a flight booking practice page by selecting origin station (VTZ) and destination station (HYD) from dropdown menus.

Starting URL: https://rahulshettyacademy.com/dropdownsPractise/

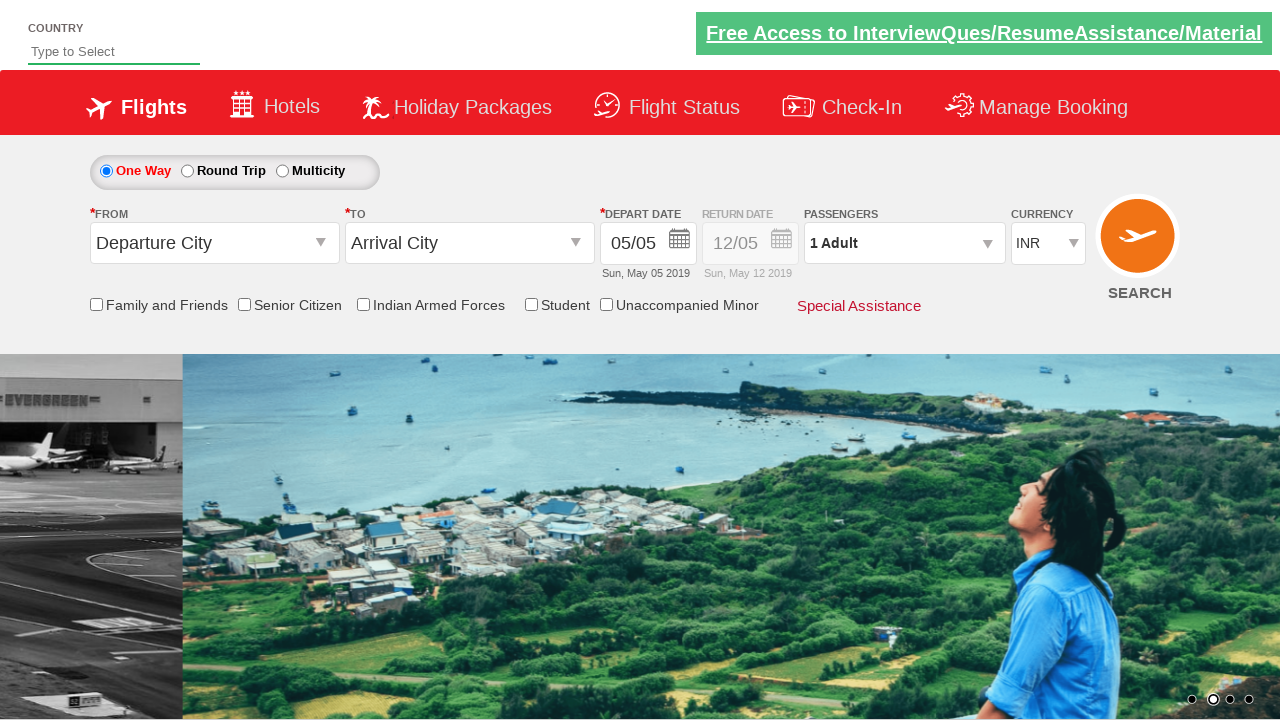

Waited for page to load (networkidle)
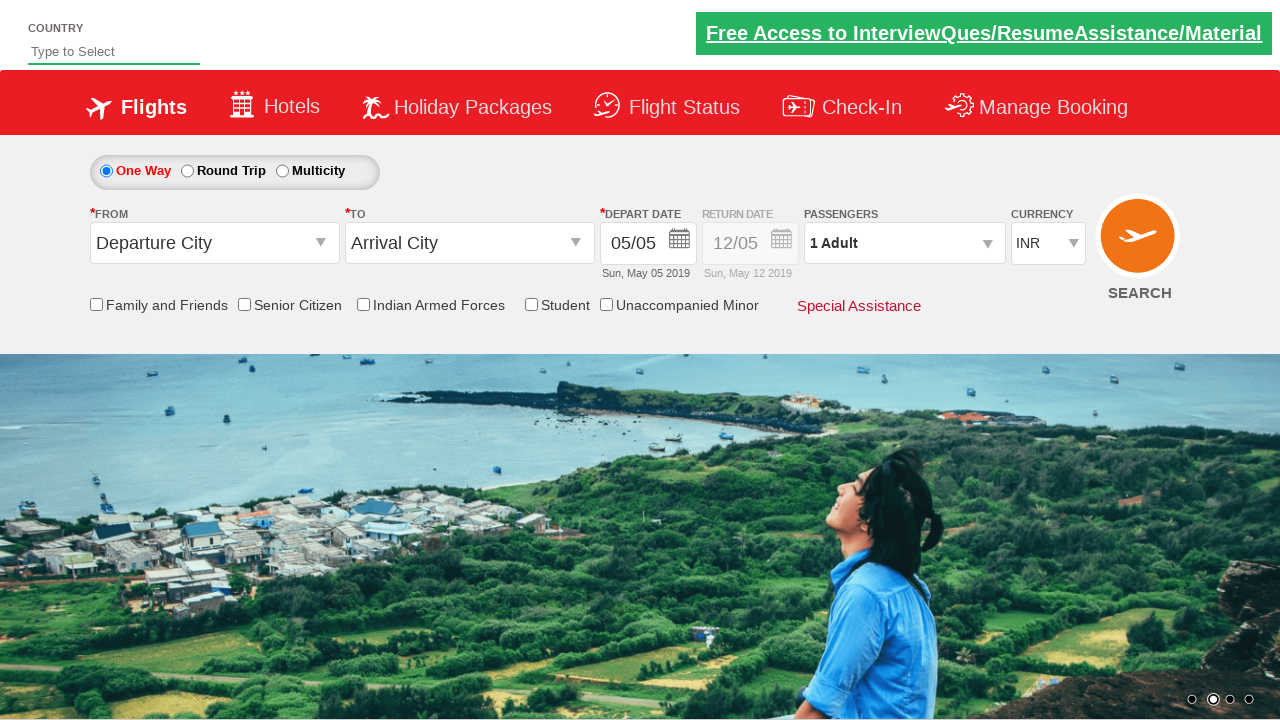

Clicked on origin station dropdown to open it at (214, 243) on input[id*='originStation1']
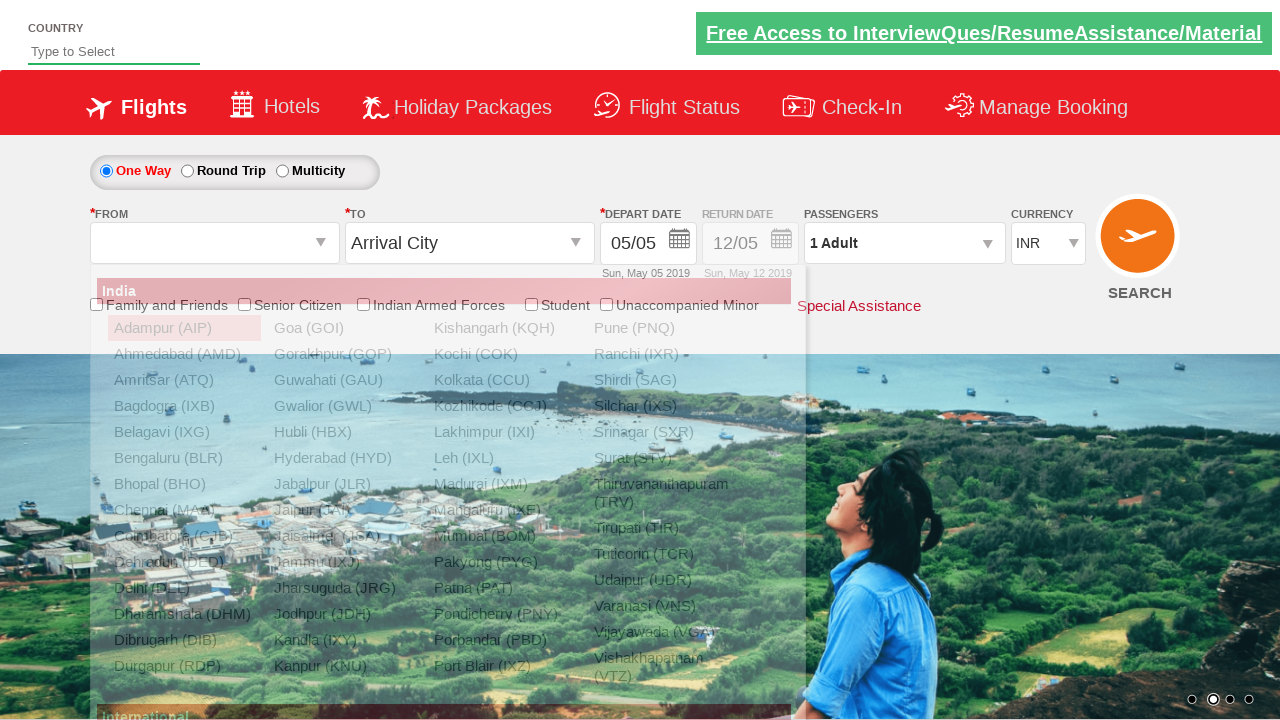

Selected VTZ as the origin station from dropdown at (664, 667) on a[value='VTZ']
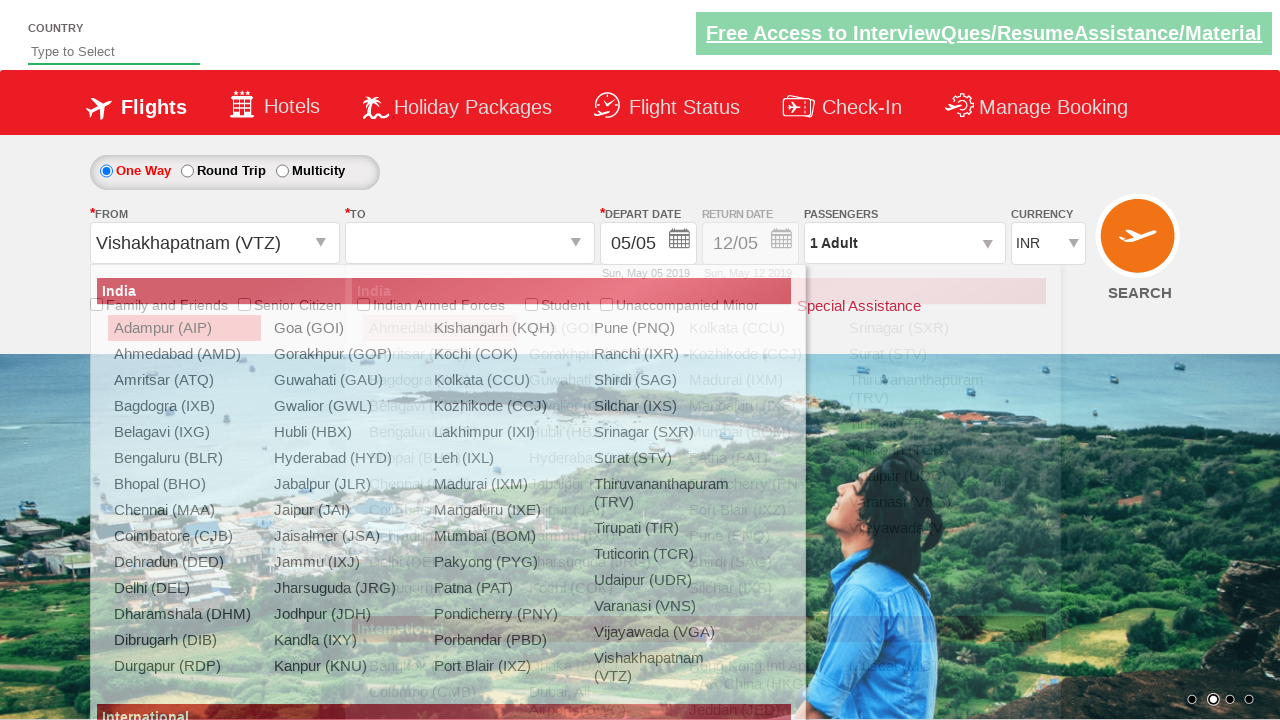

Waited 500ms for destination dropdown to be ready
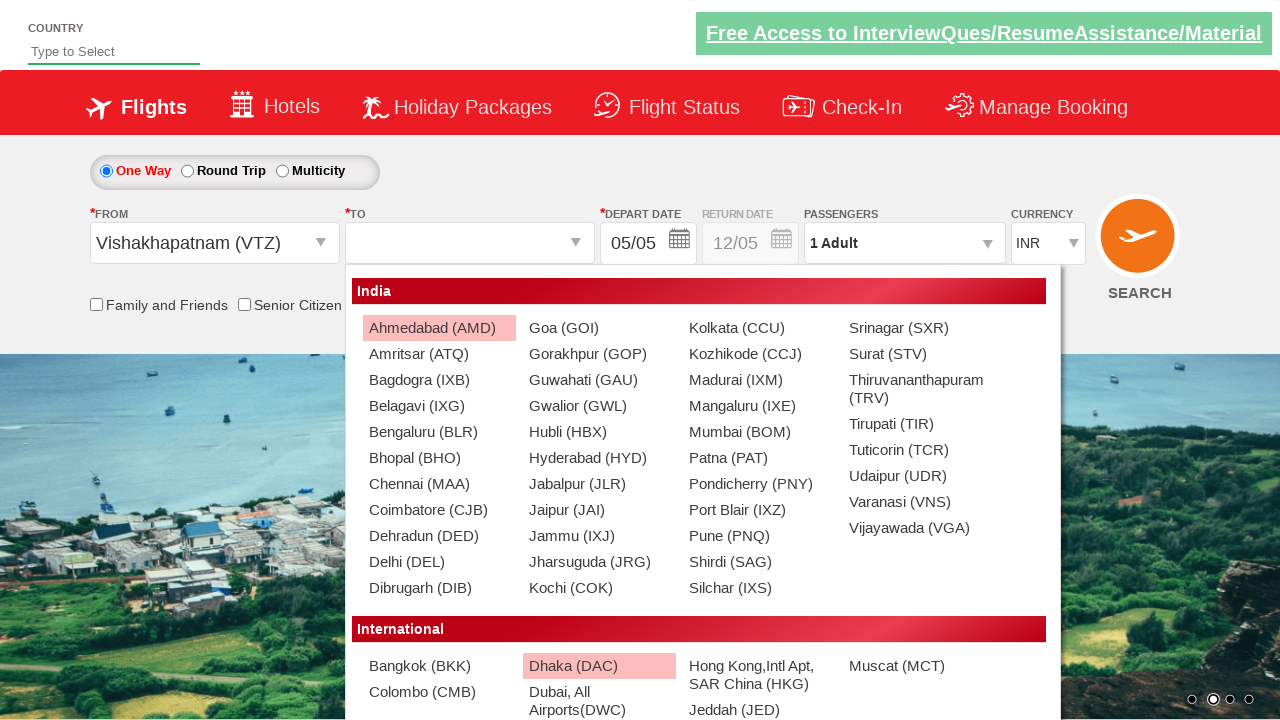

Selected HYD as the destination station from dropdown at (599, 458) on xpath=//div[@id='glsctl00_mainContent_ddl_destinationStation1_CTNR']//a[@value='
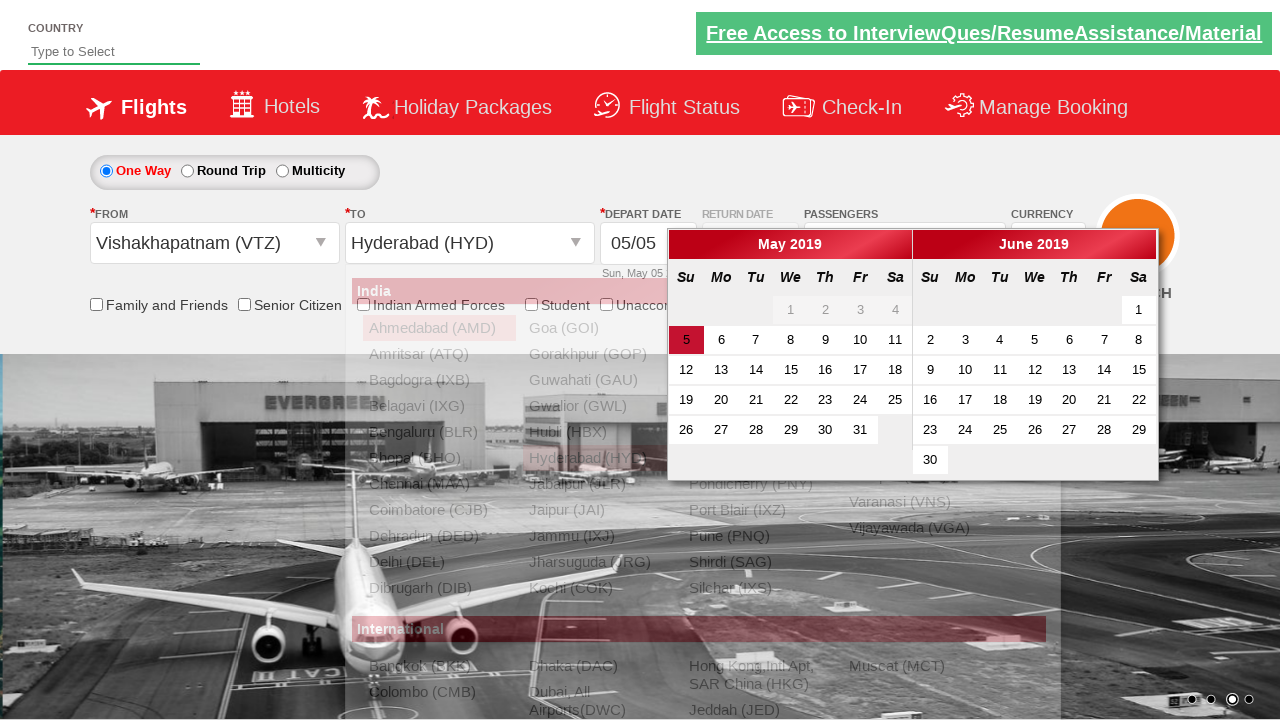

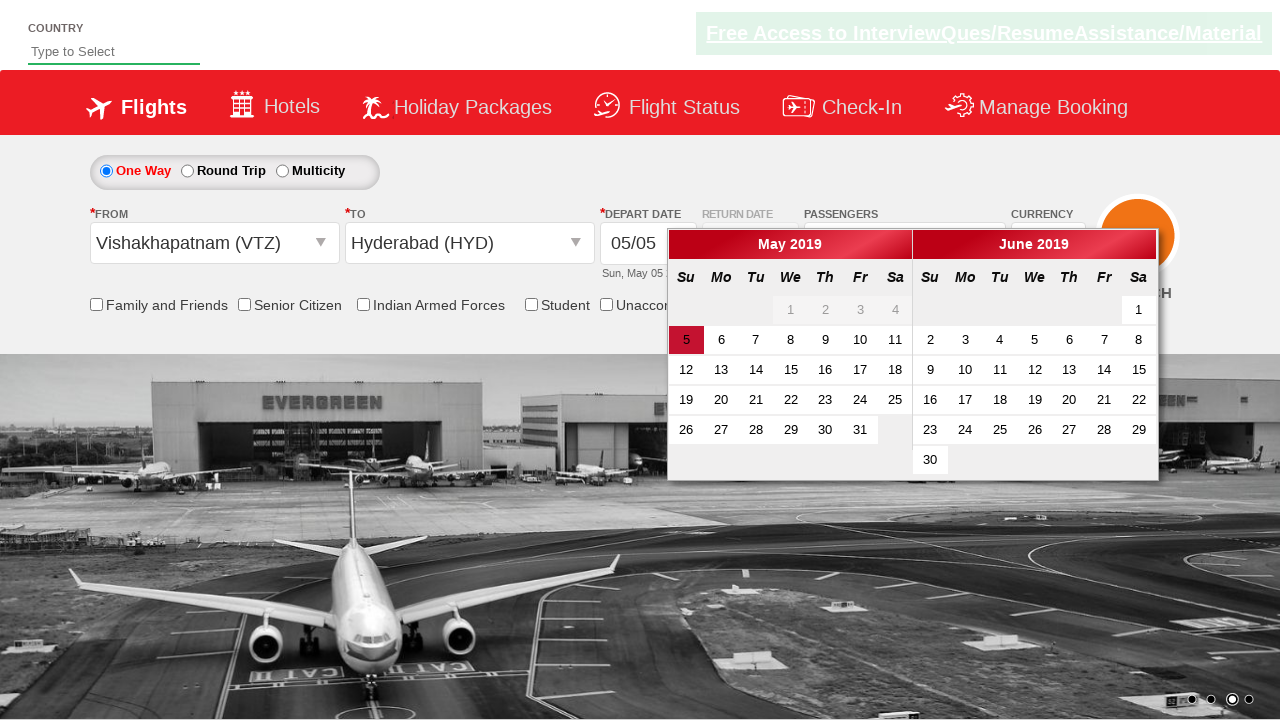